Tests the Click Me button on DemoQA buttons page by clicking it and verifying the dynamic click message appears

Starting URL: https://demoqa.com/elements

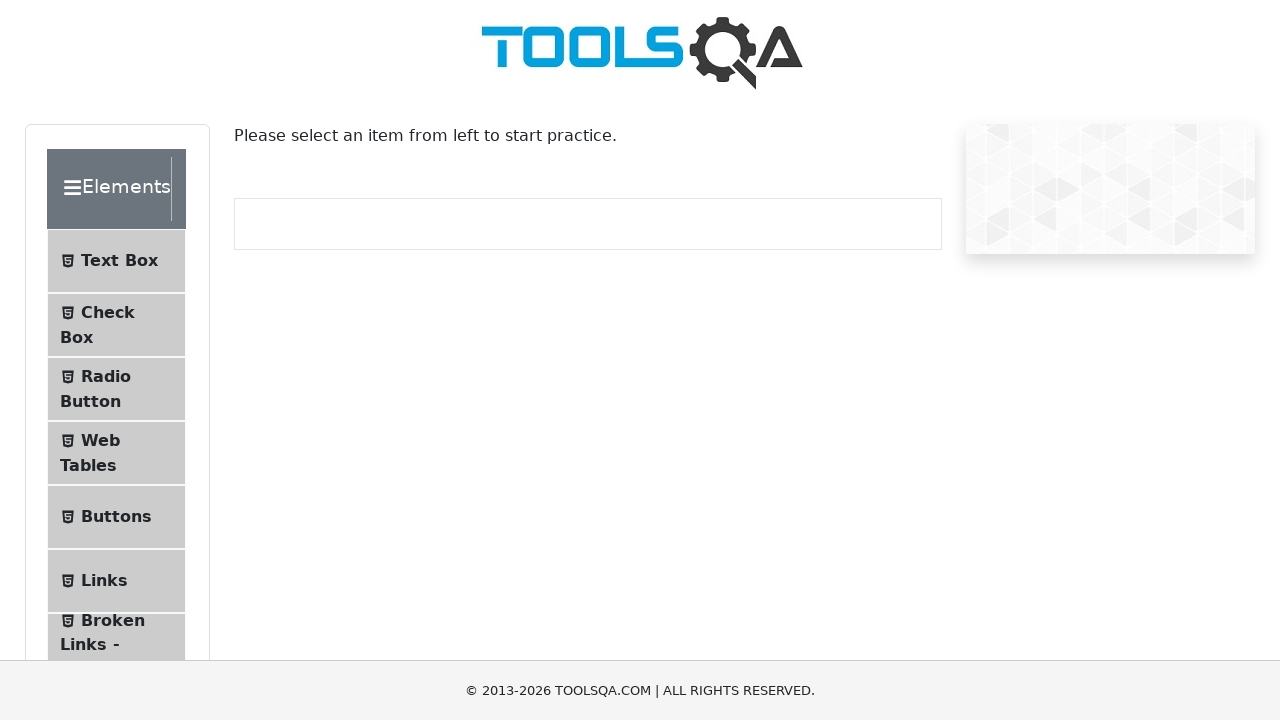

Clicked Buttons menu item at (116, 517) on li:has-text('Buttons')
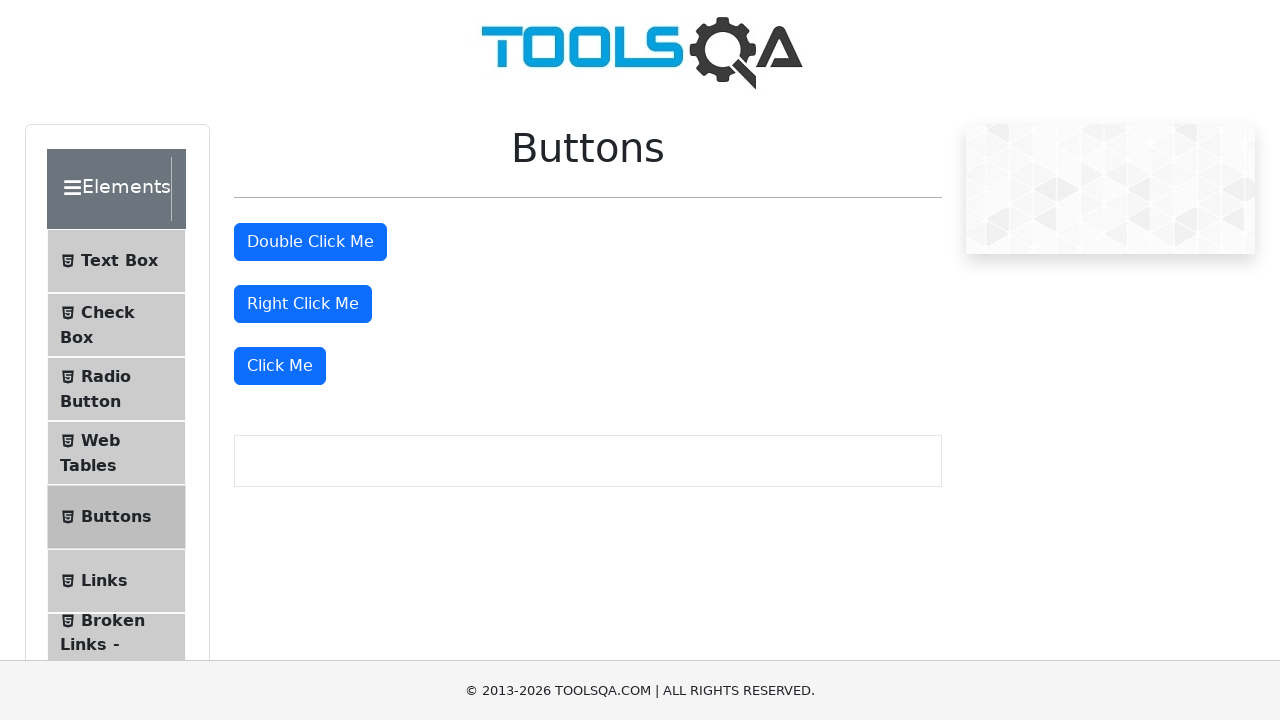

Buttons page loaded successfully
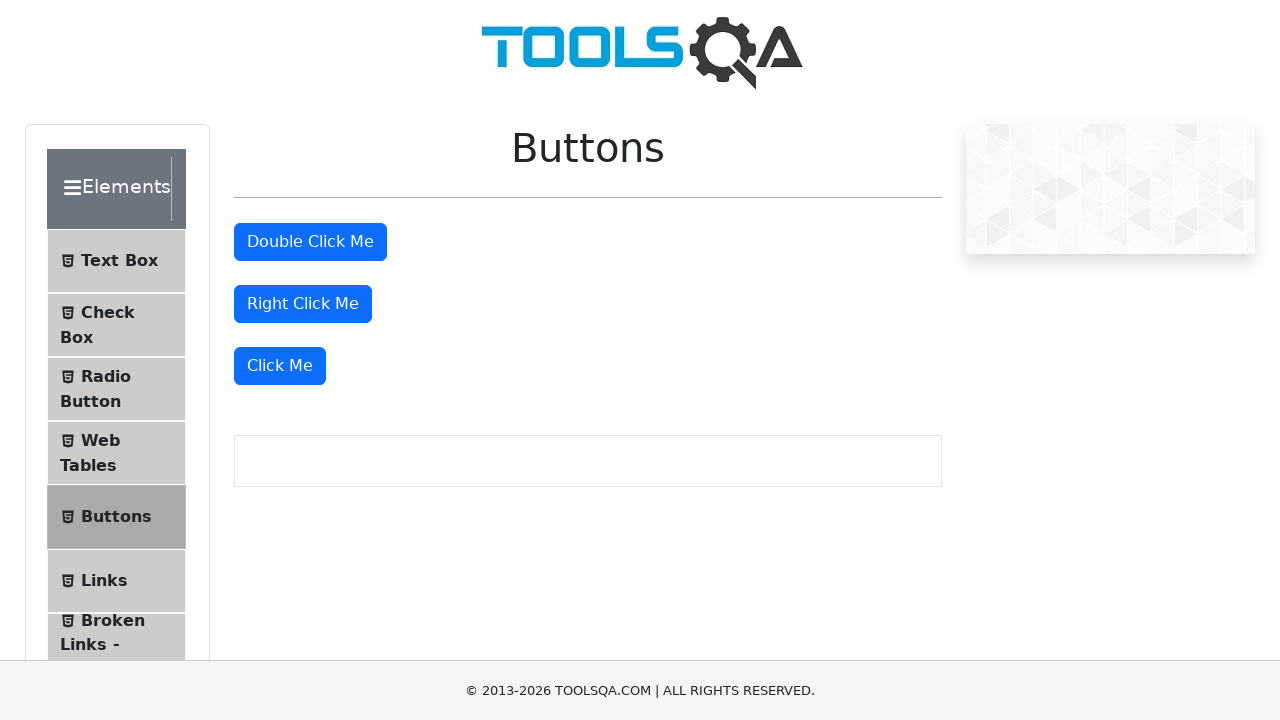

Clicked 'Click Me' button at (280, 366) on internal:role=button[name="Click Me"s]
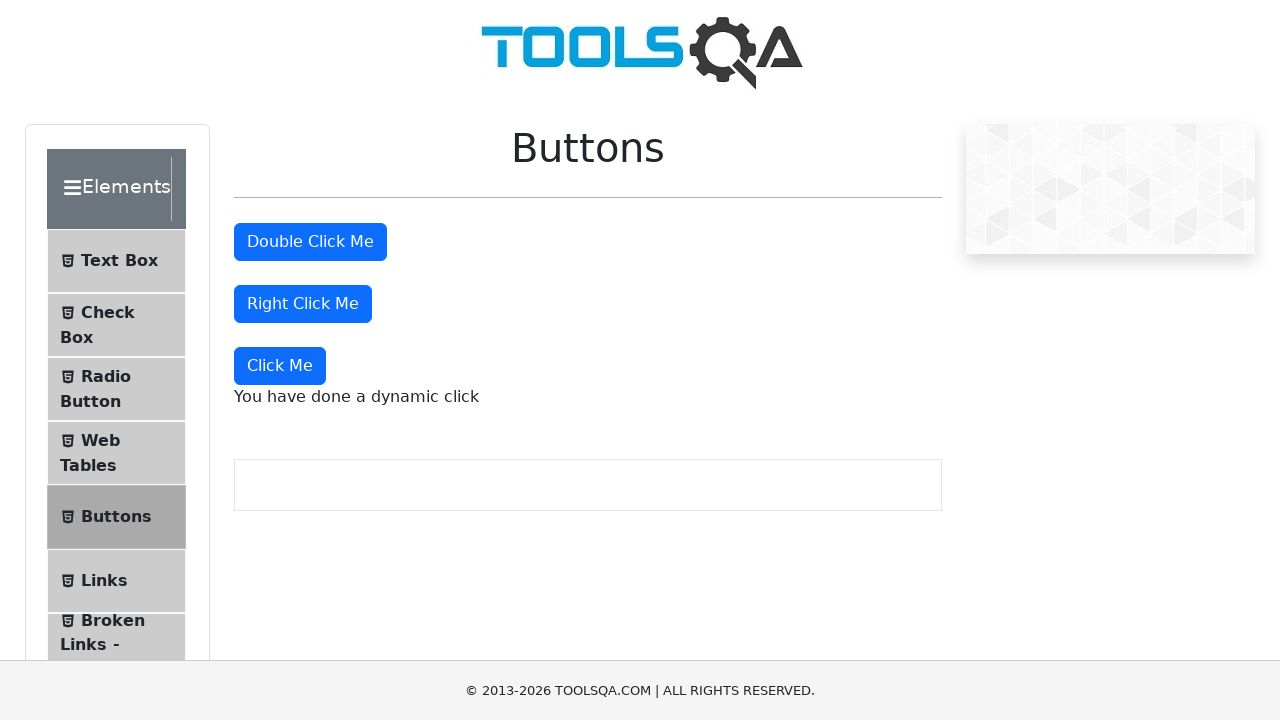

Verified dynamic click message appeared: 'You have done a dynamic click'
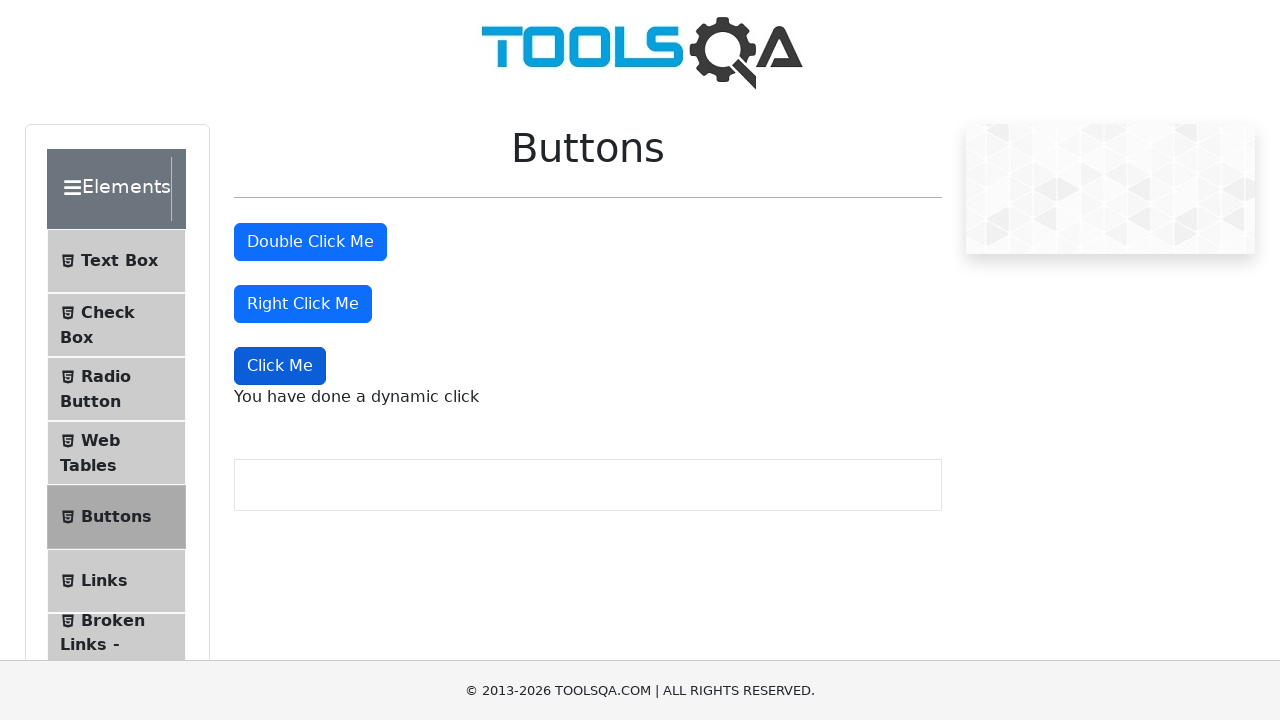

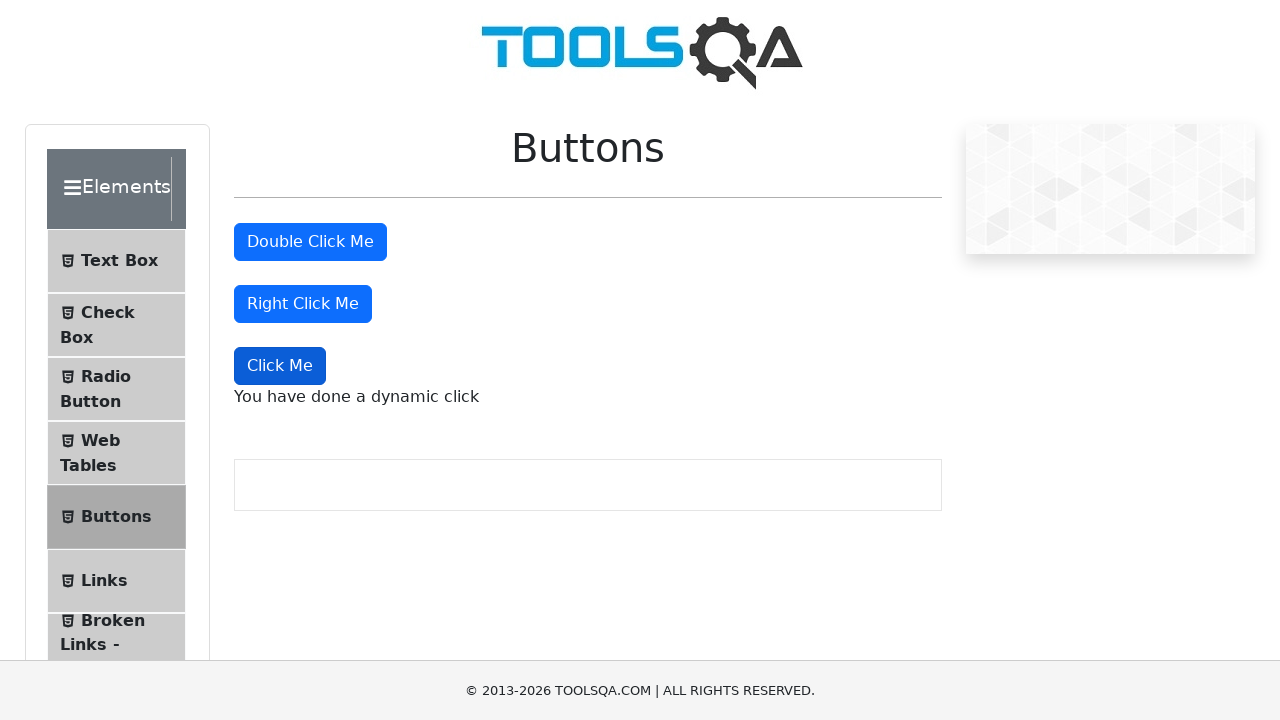